Tests Python.org search functionality by entering "pycon" in the search box and submitting the search

Starting URL: http://www.python.org

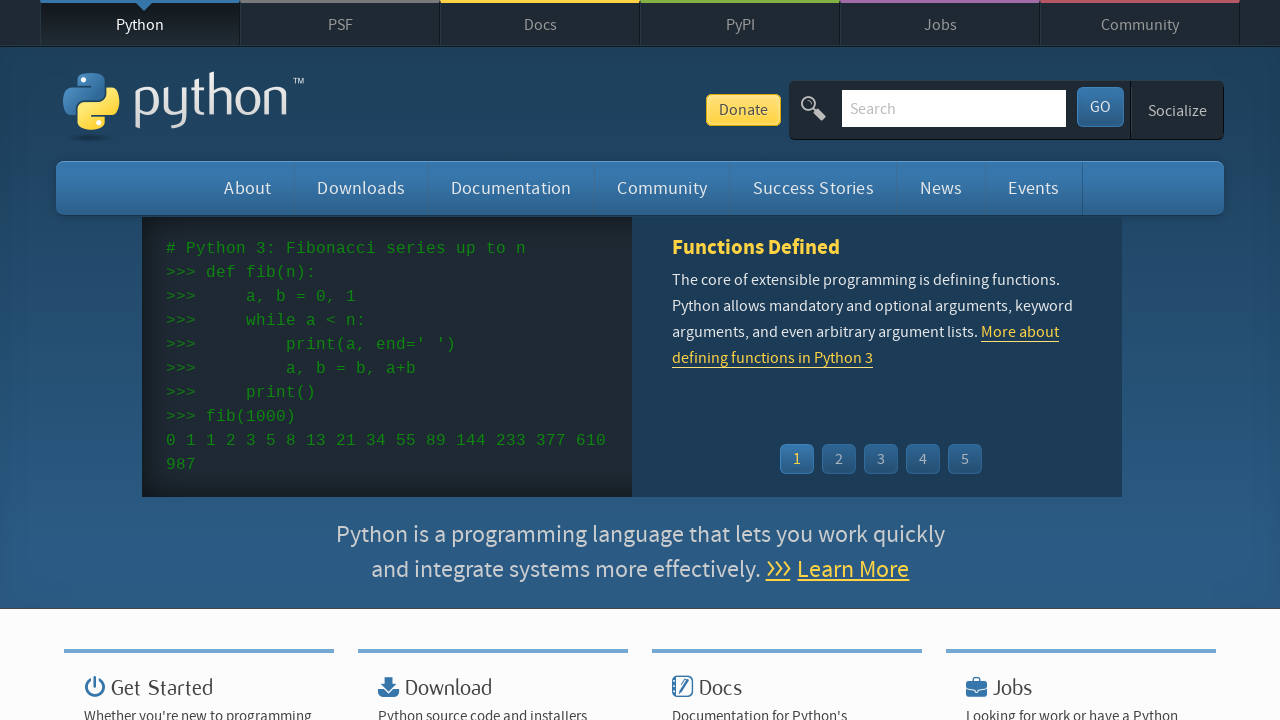

Cleared the search box on input[name='q']
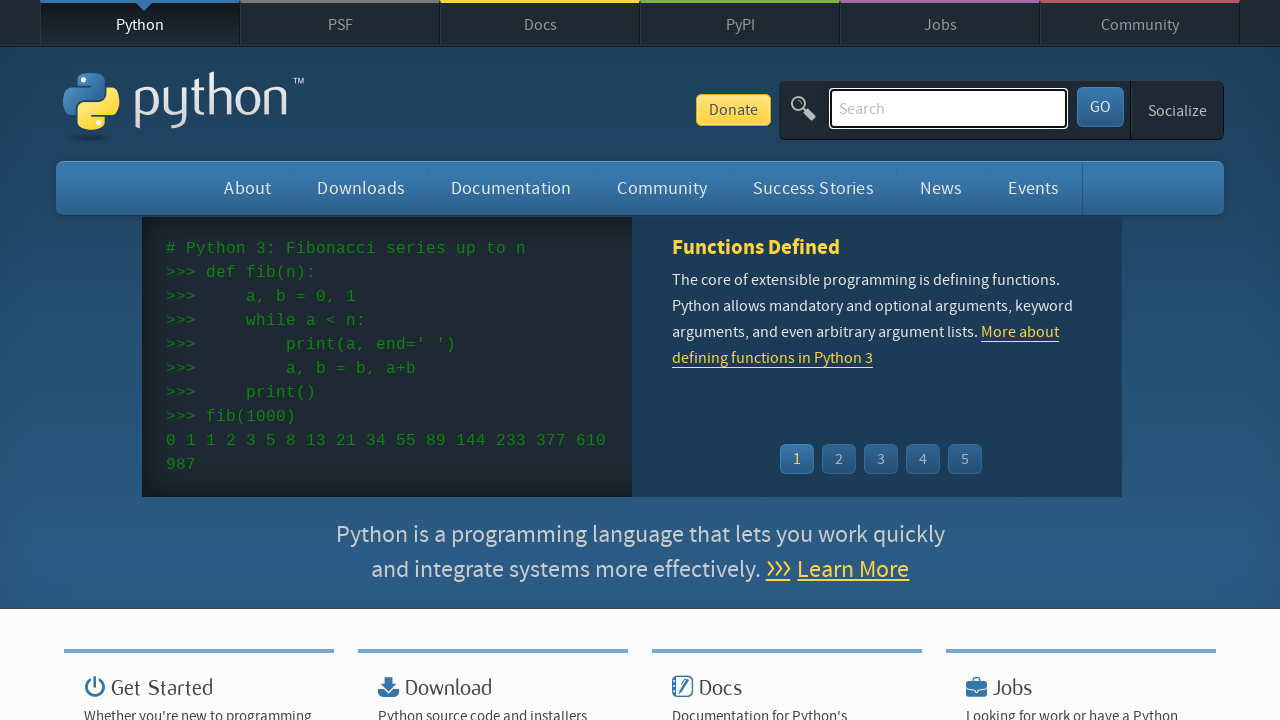

Filled search box with 'pycon' on input[name='q']
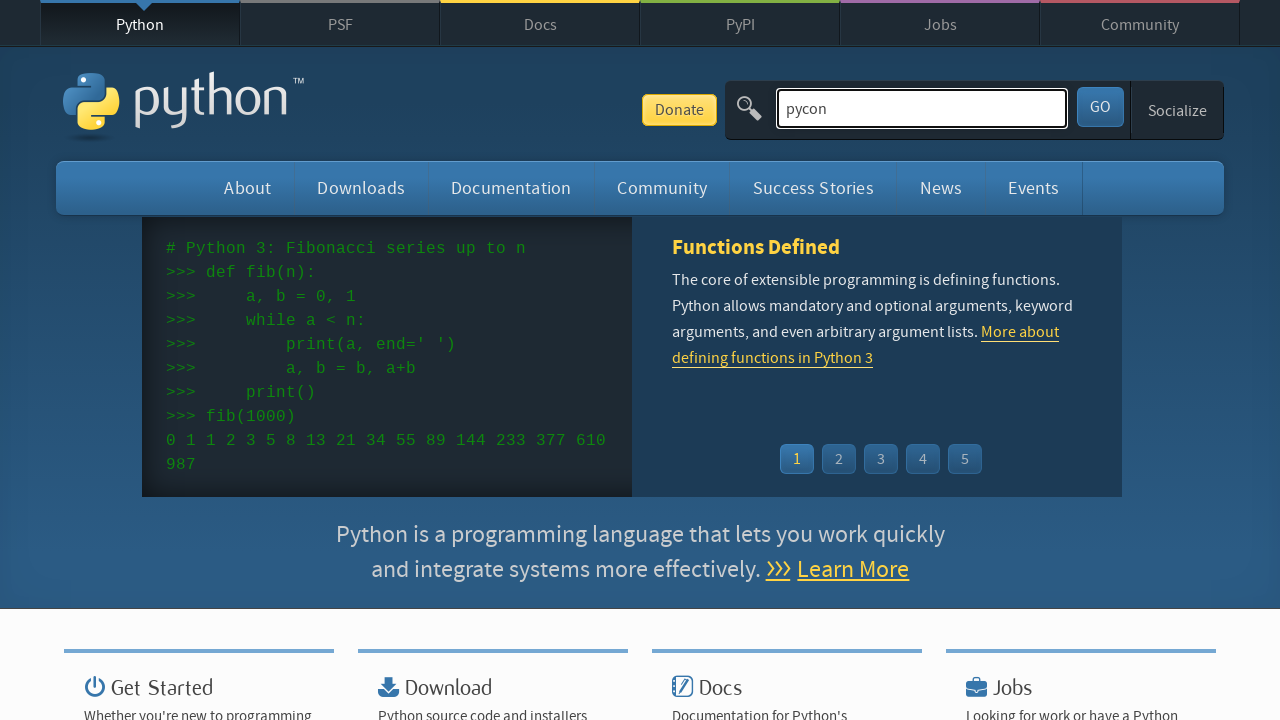

Pressed Enter to submit search on input[name='q']
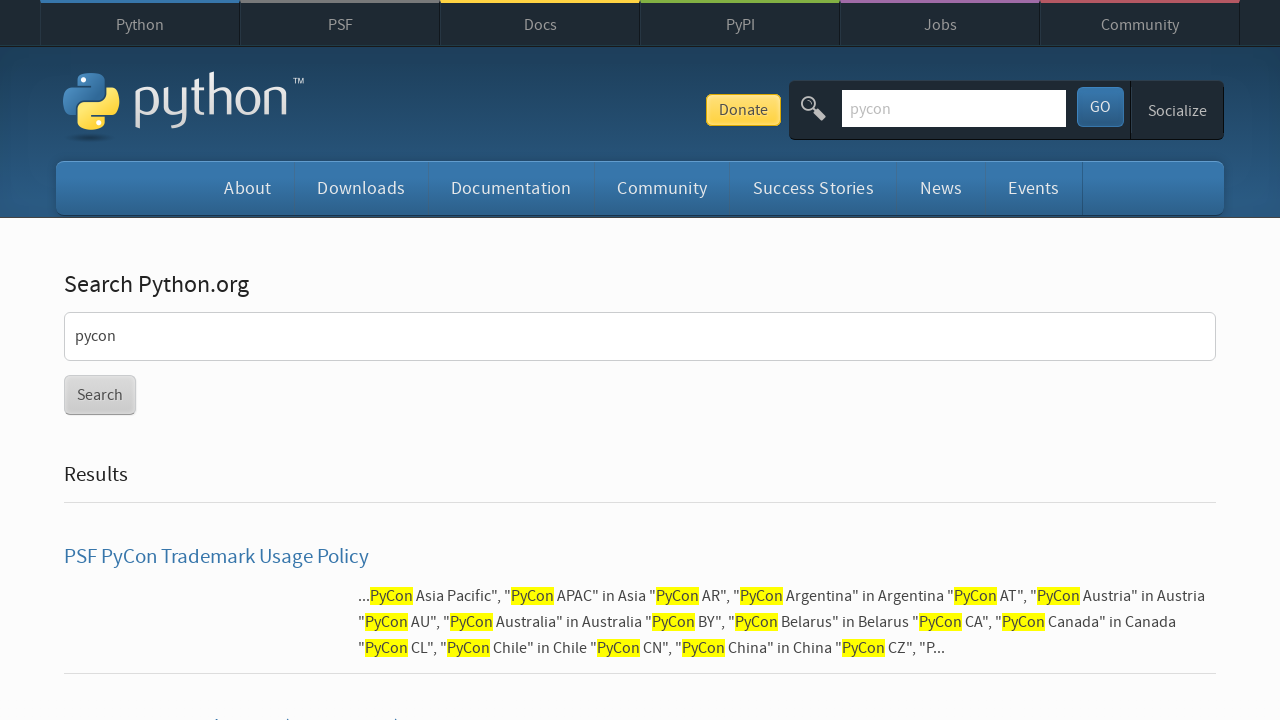

Waited for network idle - search results loaded
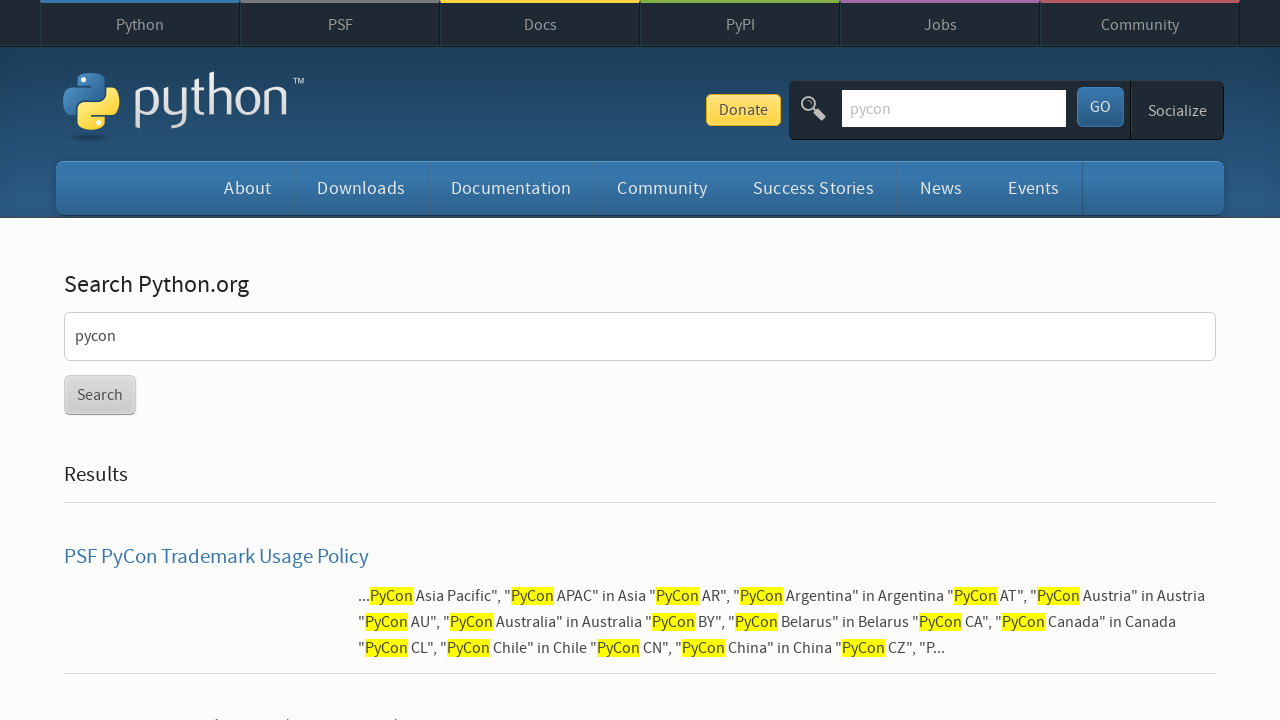

Verified search results are present (no 'No results found' message)
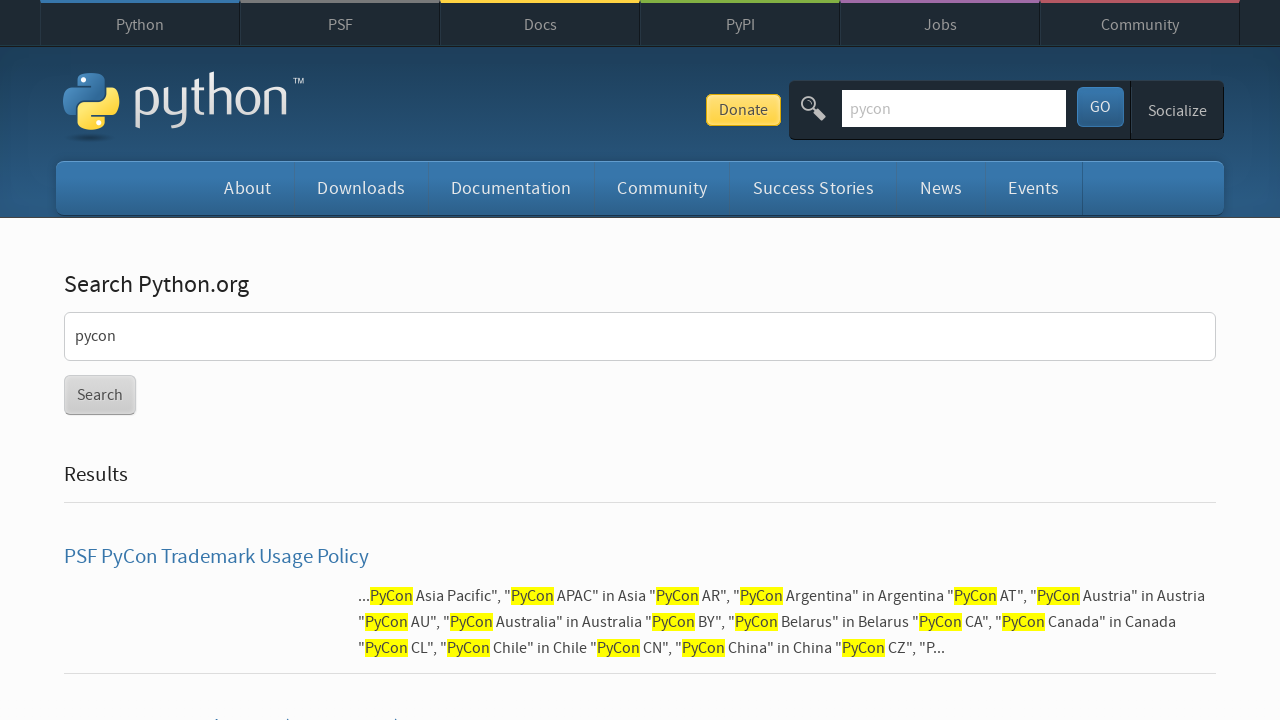

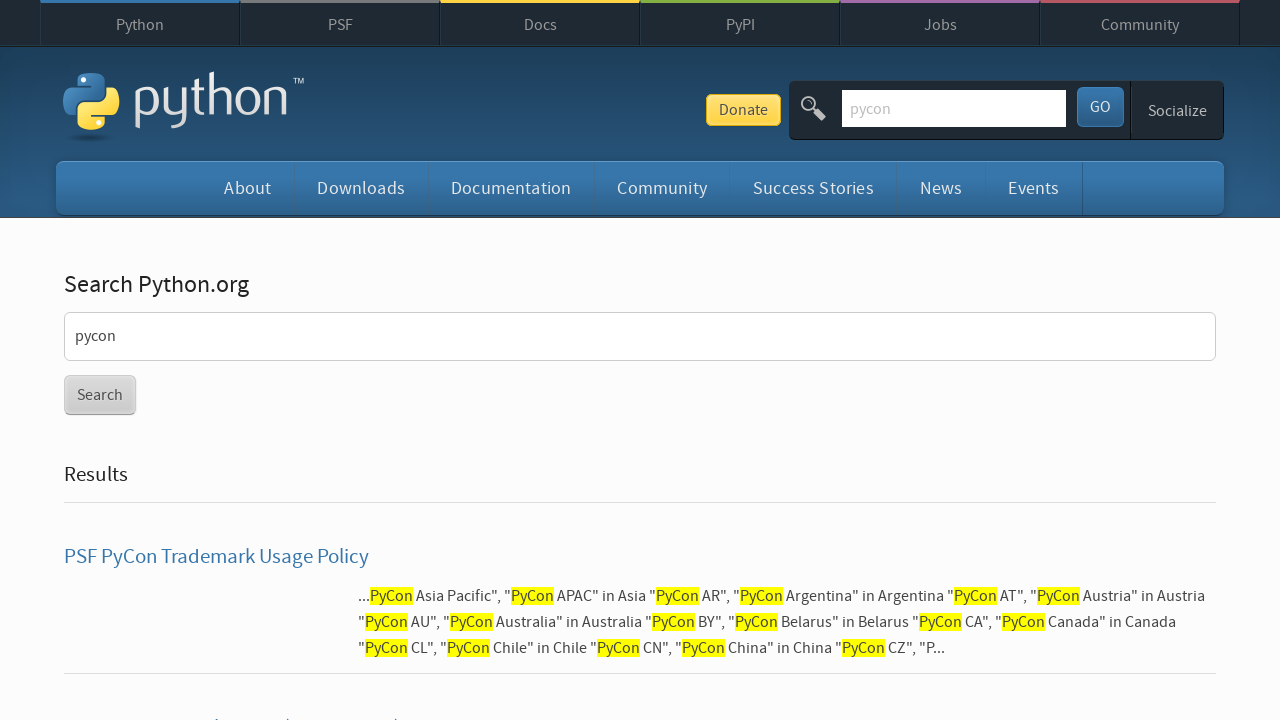